Tests iframe switching functionality by clearing and filling a text field, switching into an iframe, switching back to parent frame, switching to default content, and then interacting with the text field again.

Starting URL: https://sahitest.com/demo/iframesTest.htm

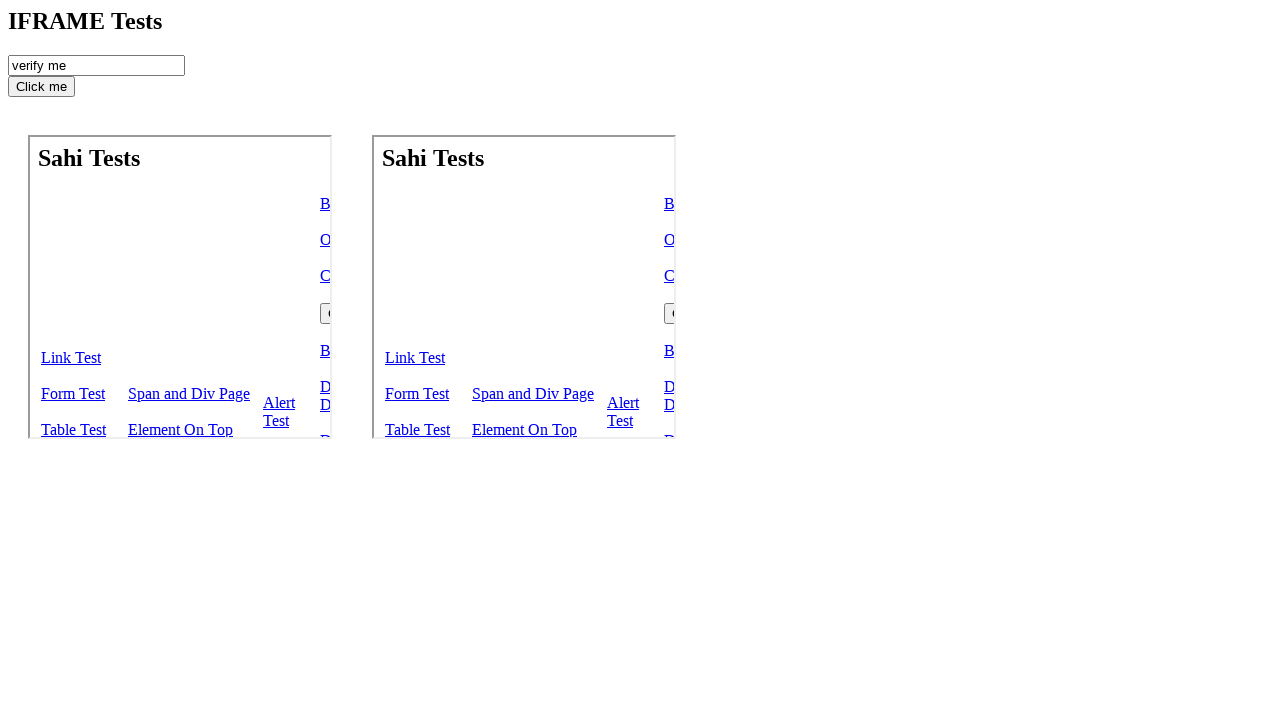

Cleared the checkRecord field on #checkRecord
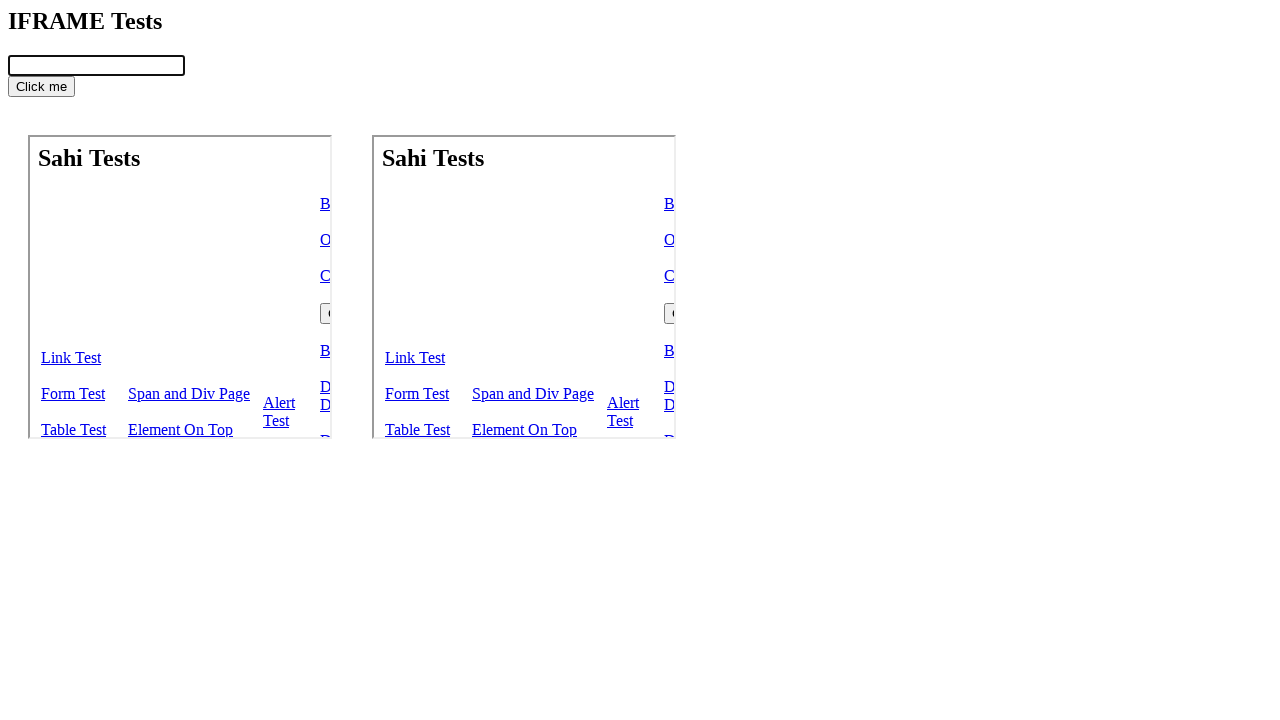

Filled checkRecord field with '666' on #checkRecord
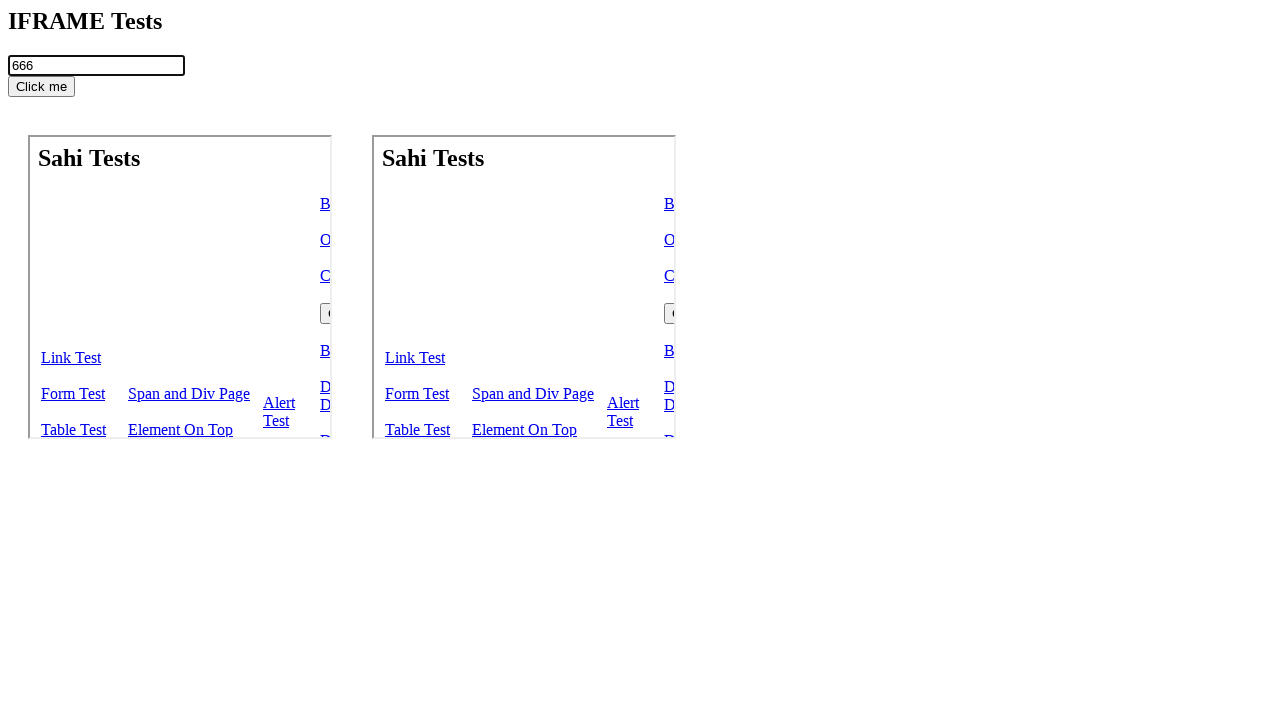

Located iframe element using frame_locator
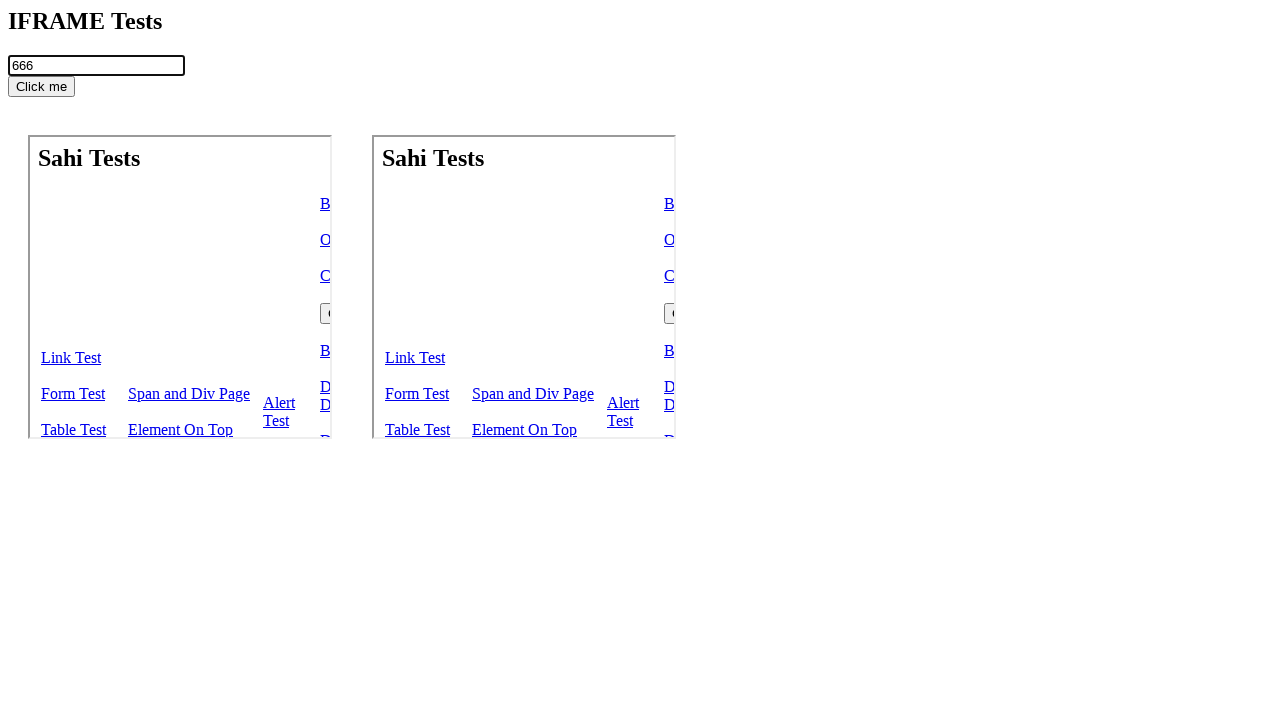

Cleared the checkRecord field after switching back to main content on #checkRecord
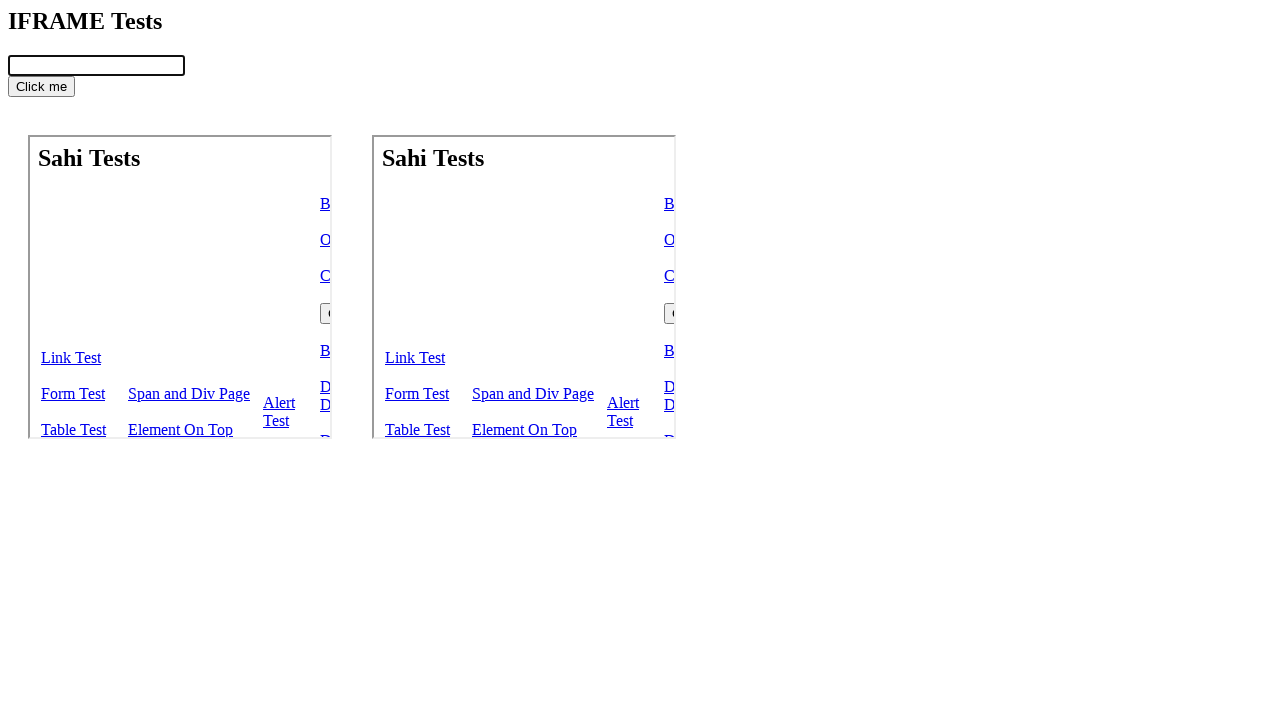

Filled checkRecord field with '777' on #checkRecord
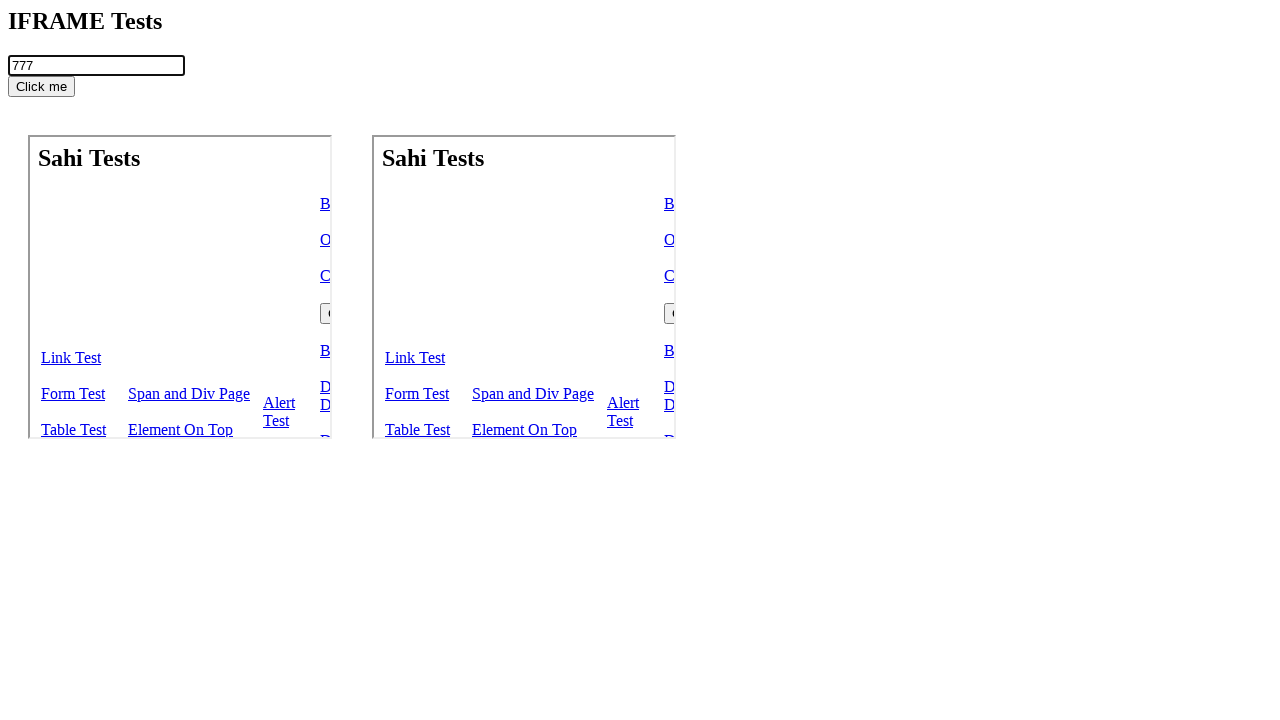

Waited 1000ms to see the result
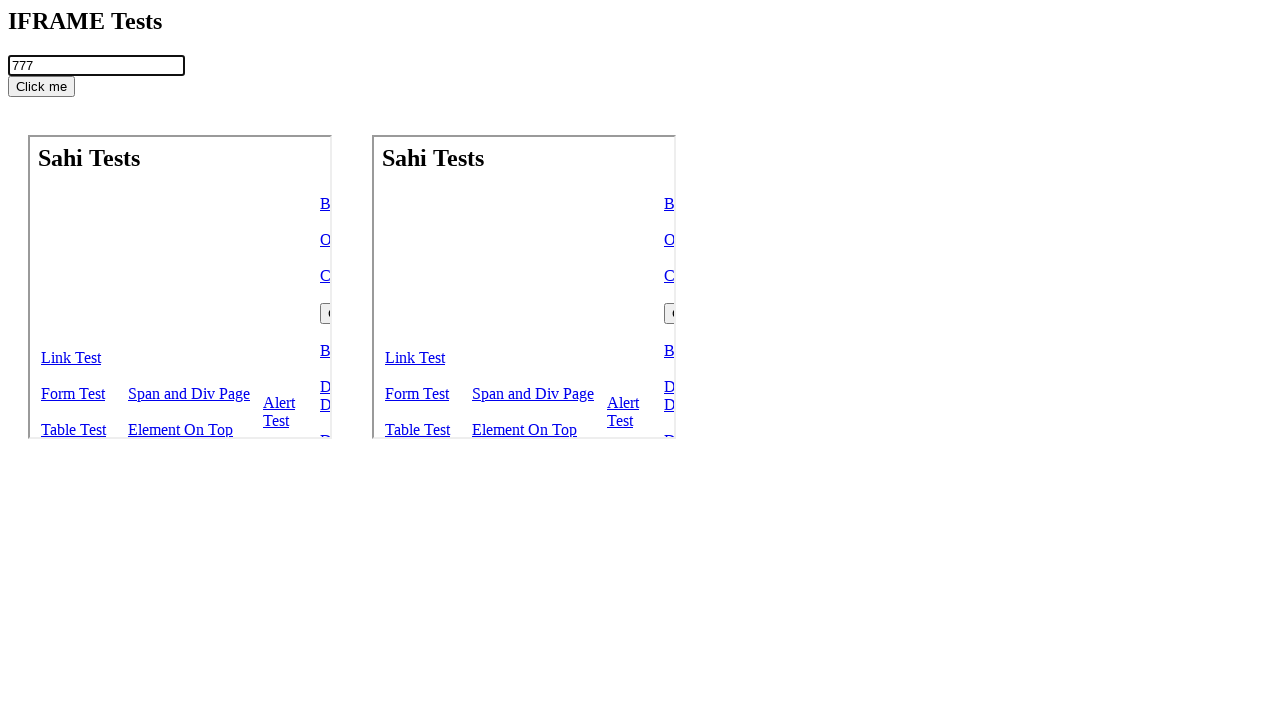

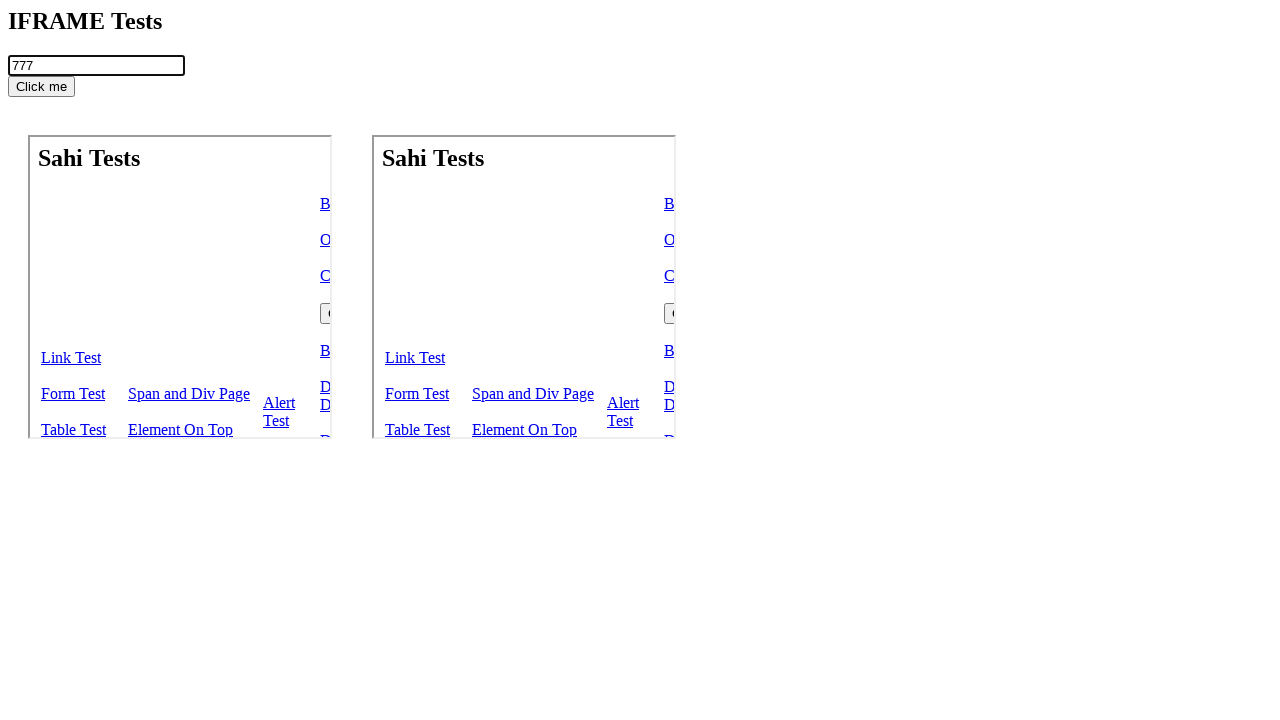